Opens the GeeksforGeeks website, maximizes the browser window, and retrieves the page title to verify the page loaded successfully.

Starting URL: https://www.geeksforgeeks.org/

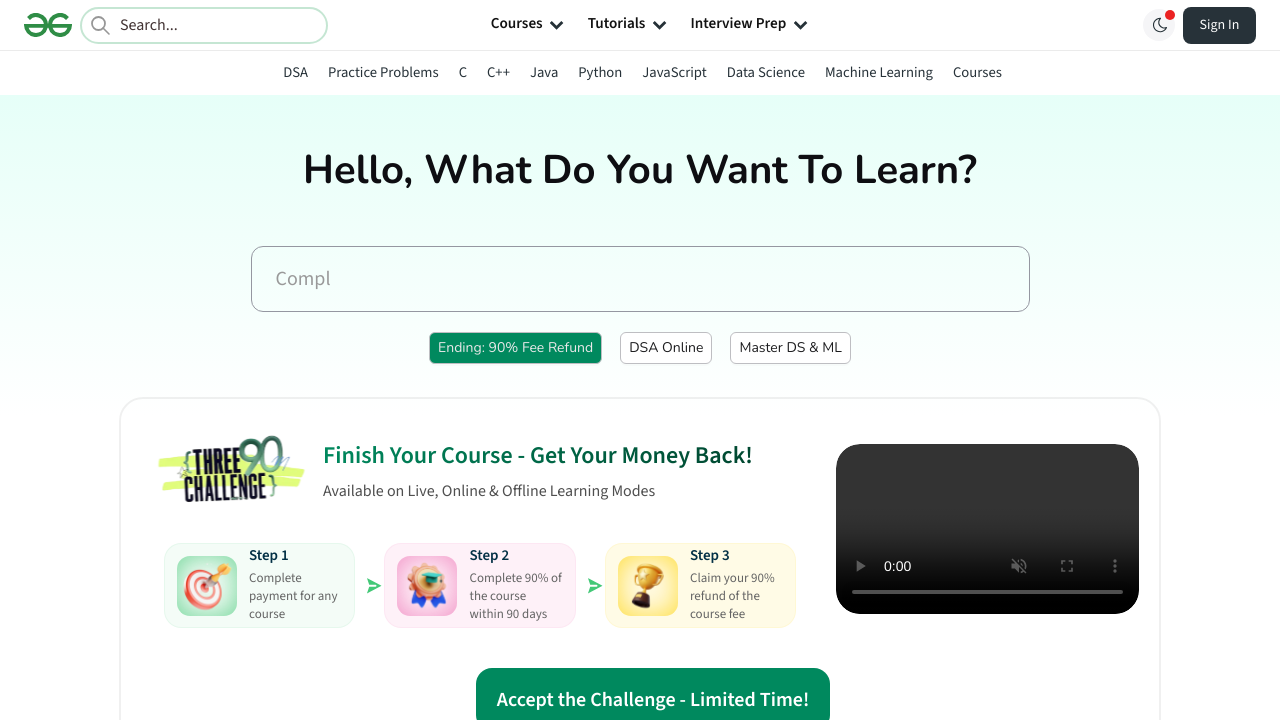

Waited for page to reach domcontentloaded state
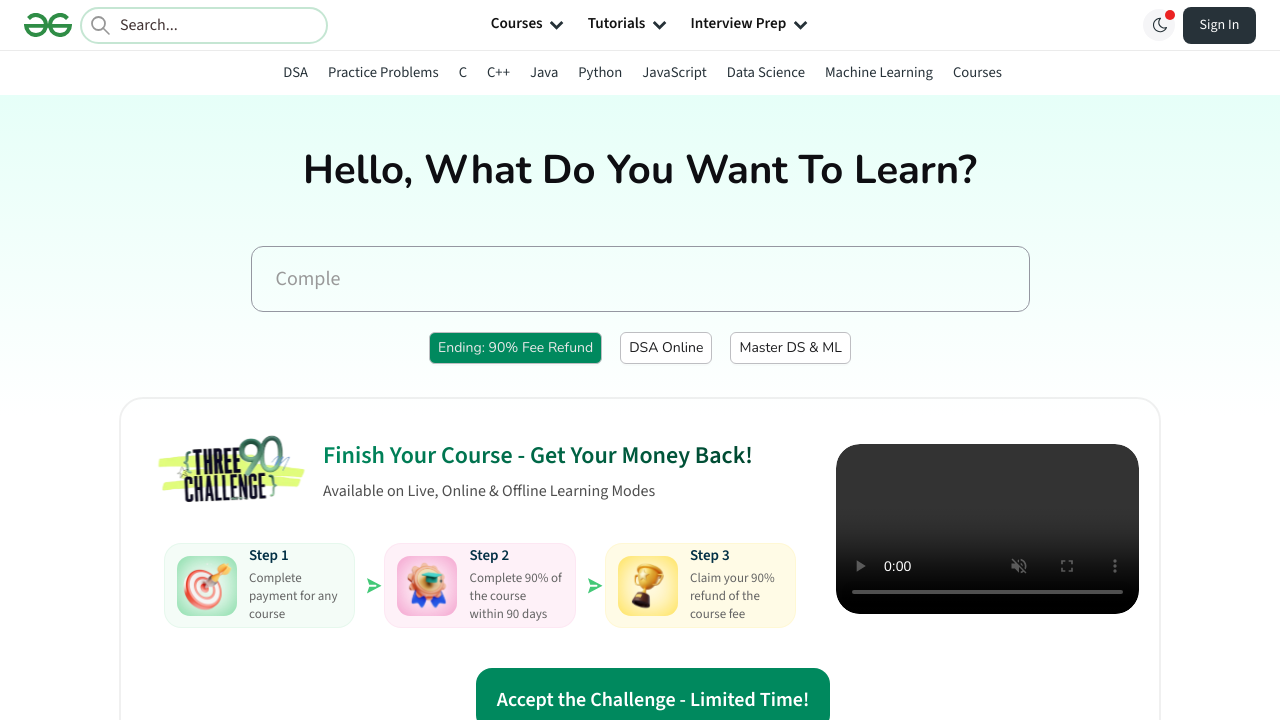

Retrieved page title: GeeksforGeeks | Your All-in-One Learning Portal
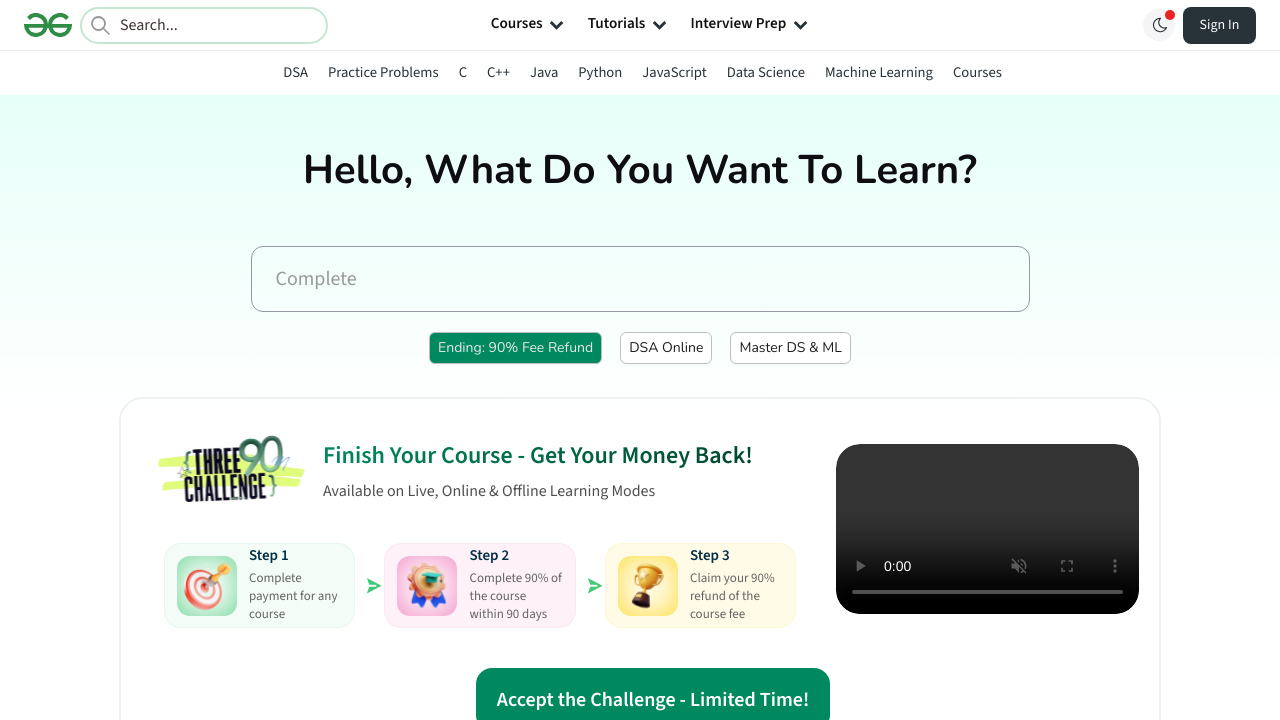

Printed page title to console
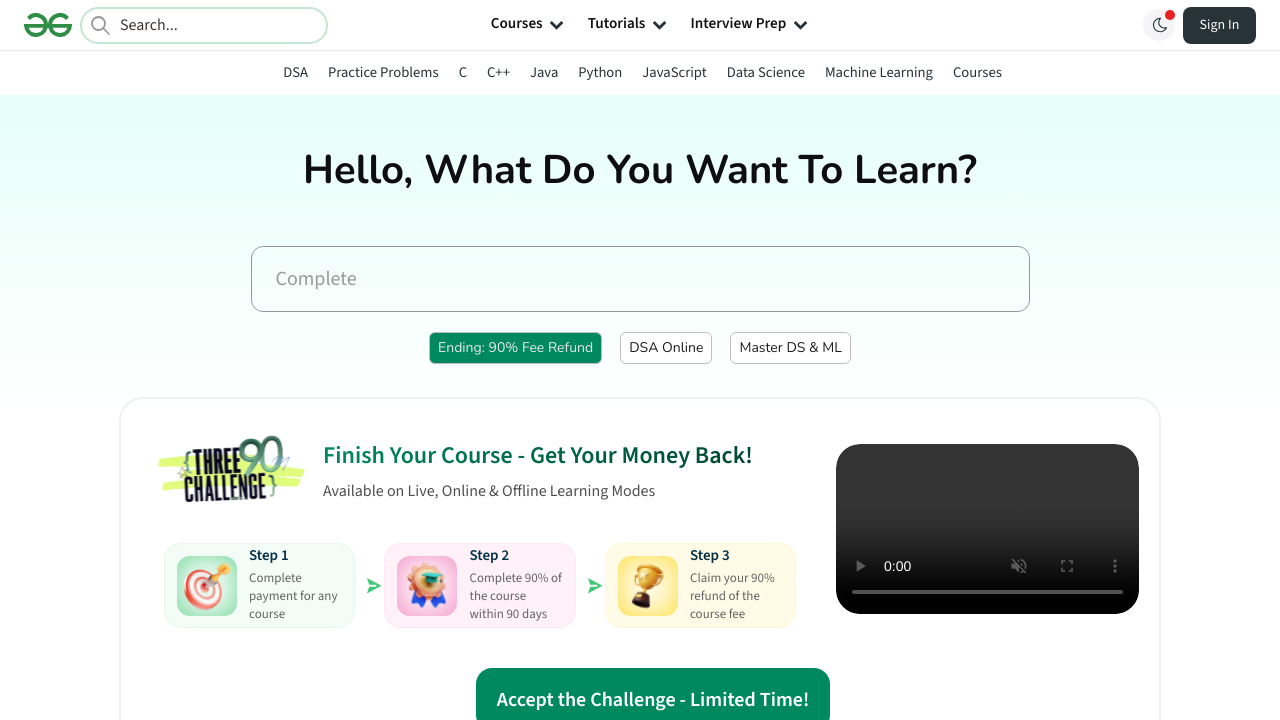

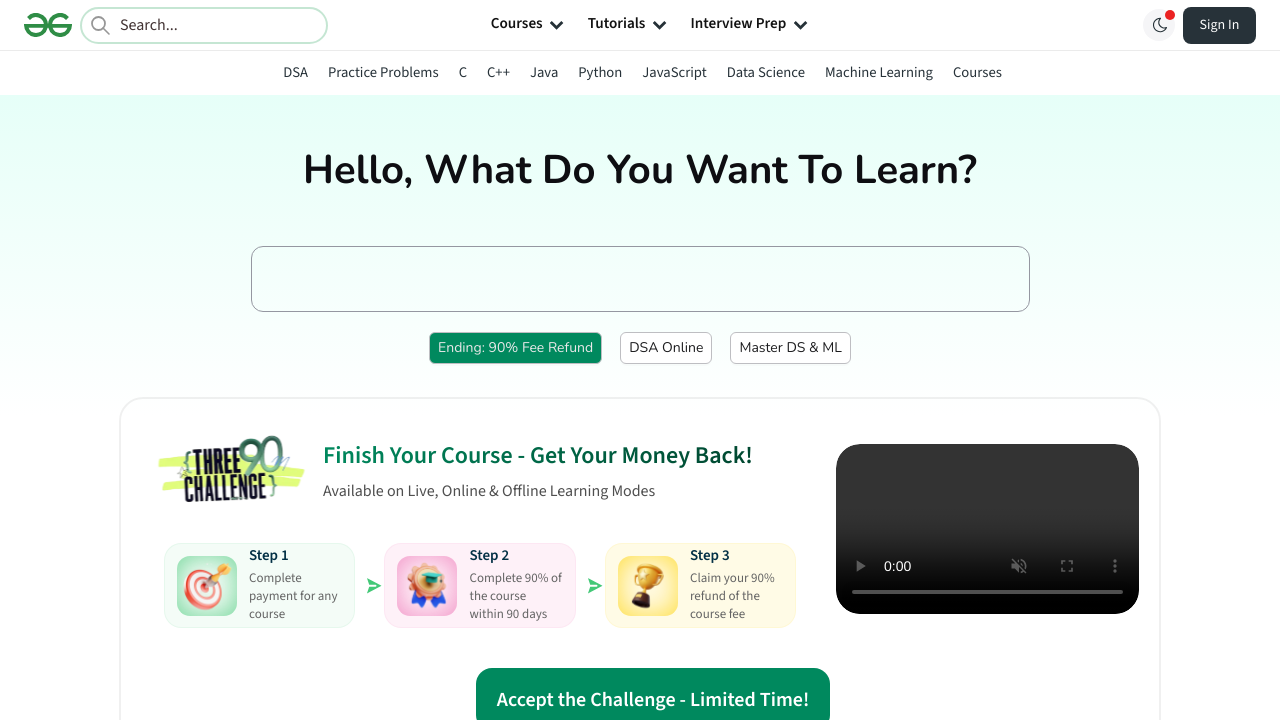